Tests radio button selection functionality by finding all radio buttons on the page and clicking the one that matches a specific value if it's not already selected.

Starting URL: https://ultimateqa.com/simple-html-elements-for-automation/

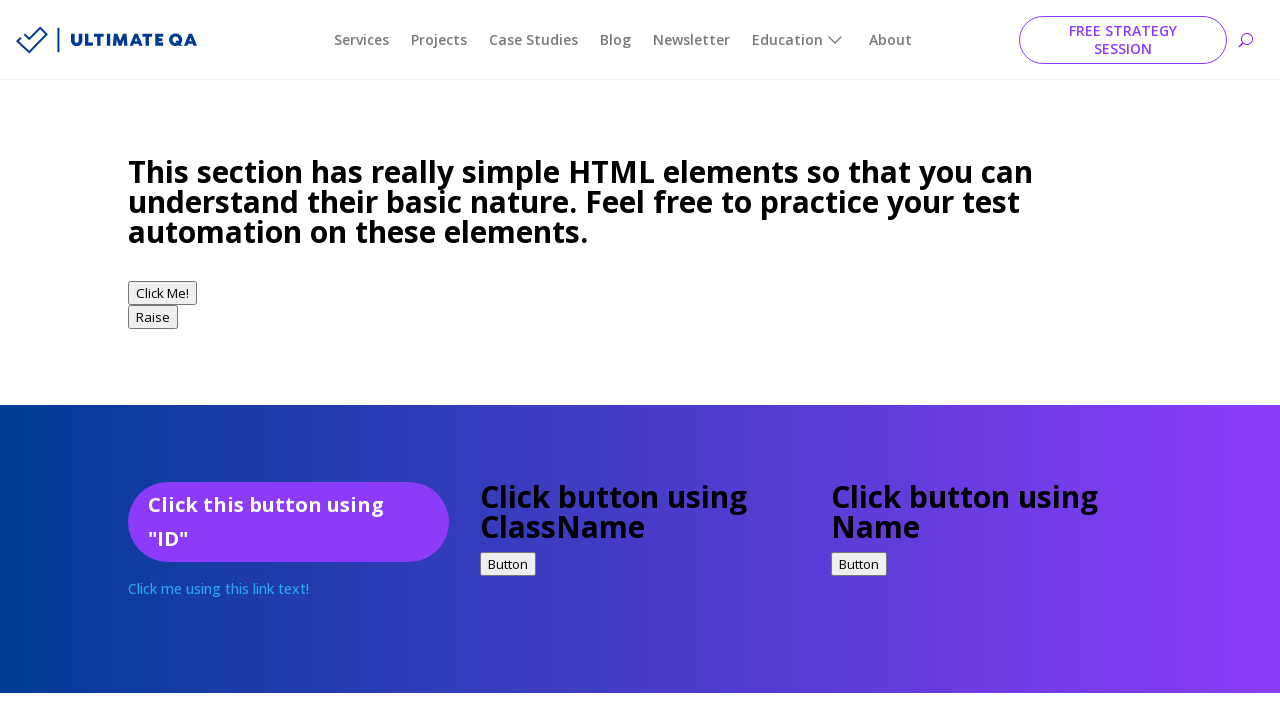

Located all radio button elements on the page
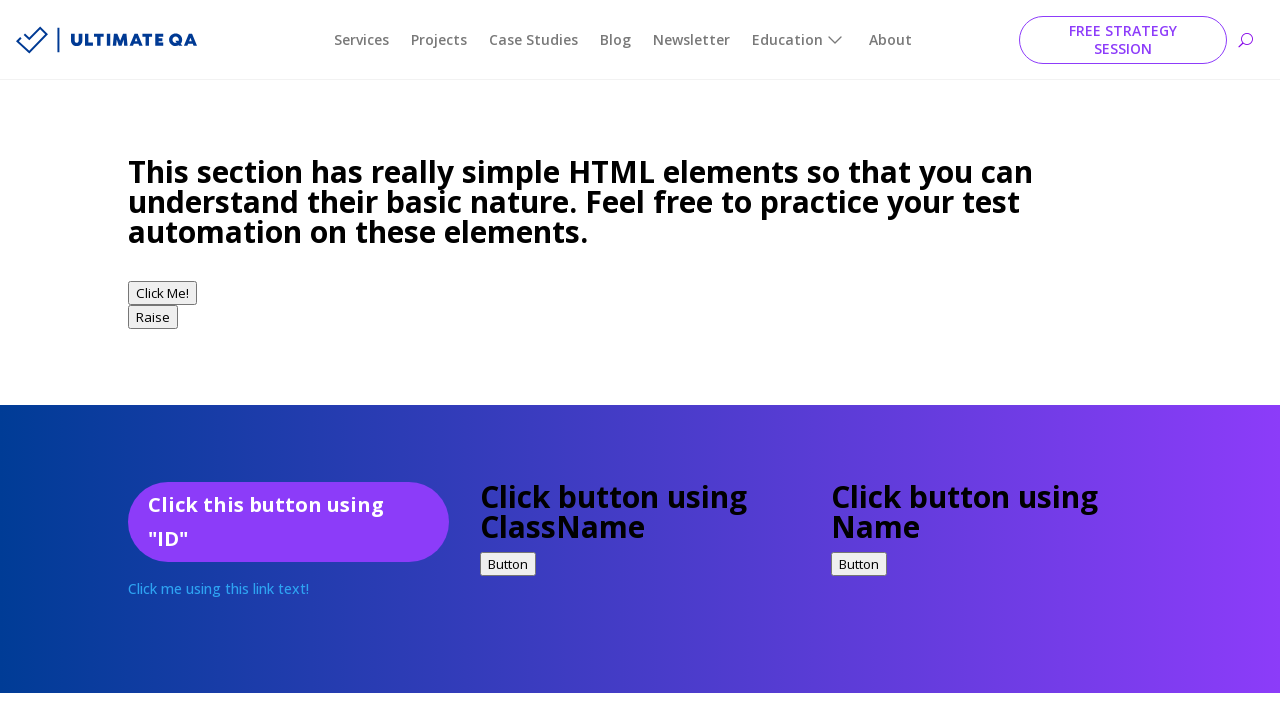

Checked if current radio button is selected
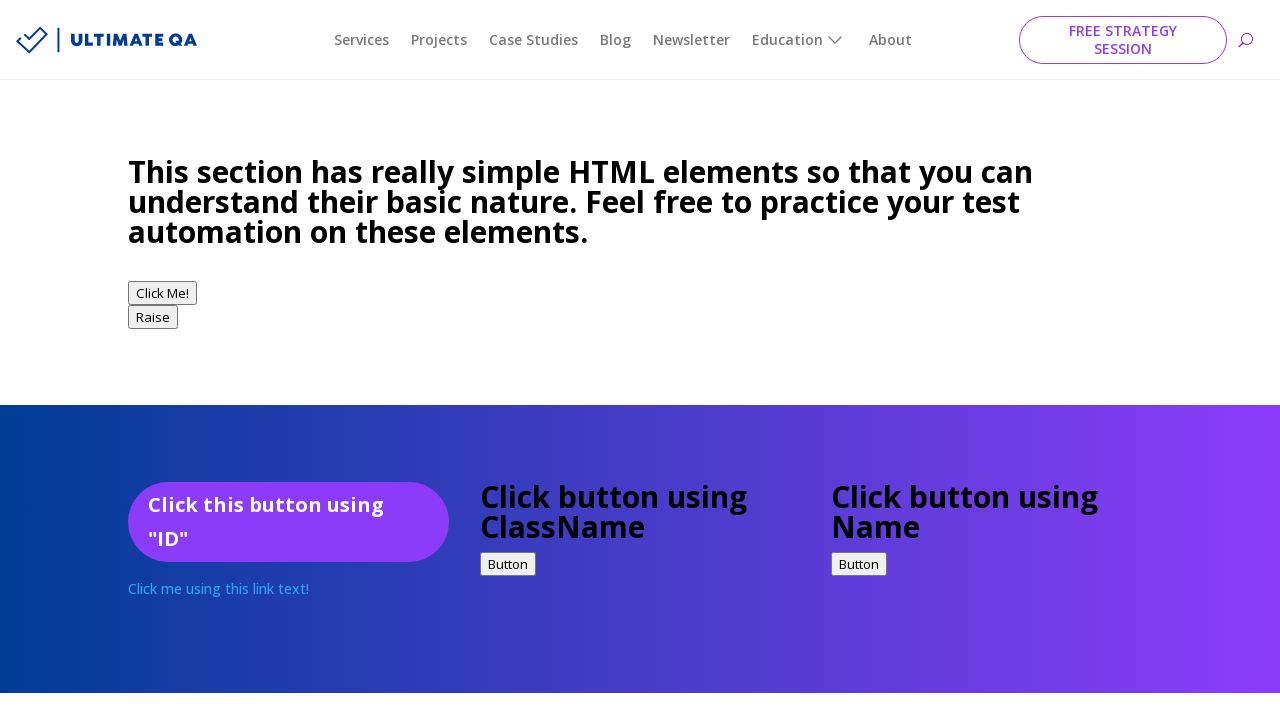

Retrieved radio button value attribute
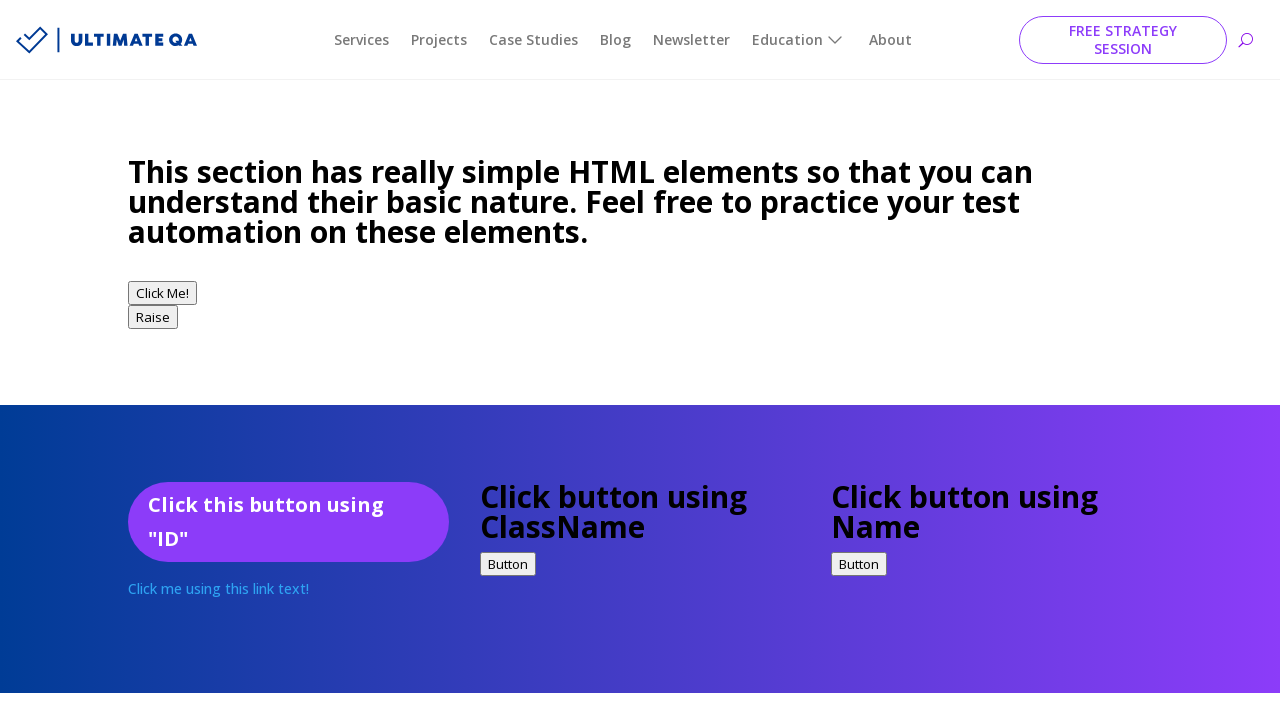

Clicked radio button with value 'male' at (140, 360) on xpath=//input[@type='radio'] >> nth=0
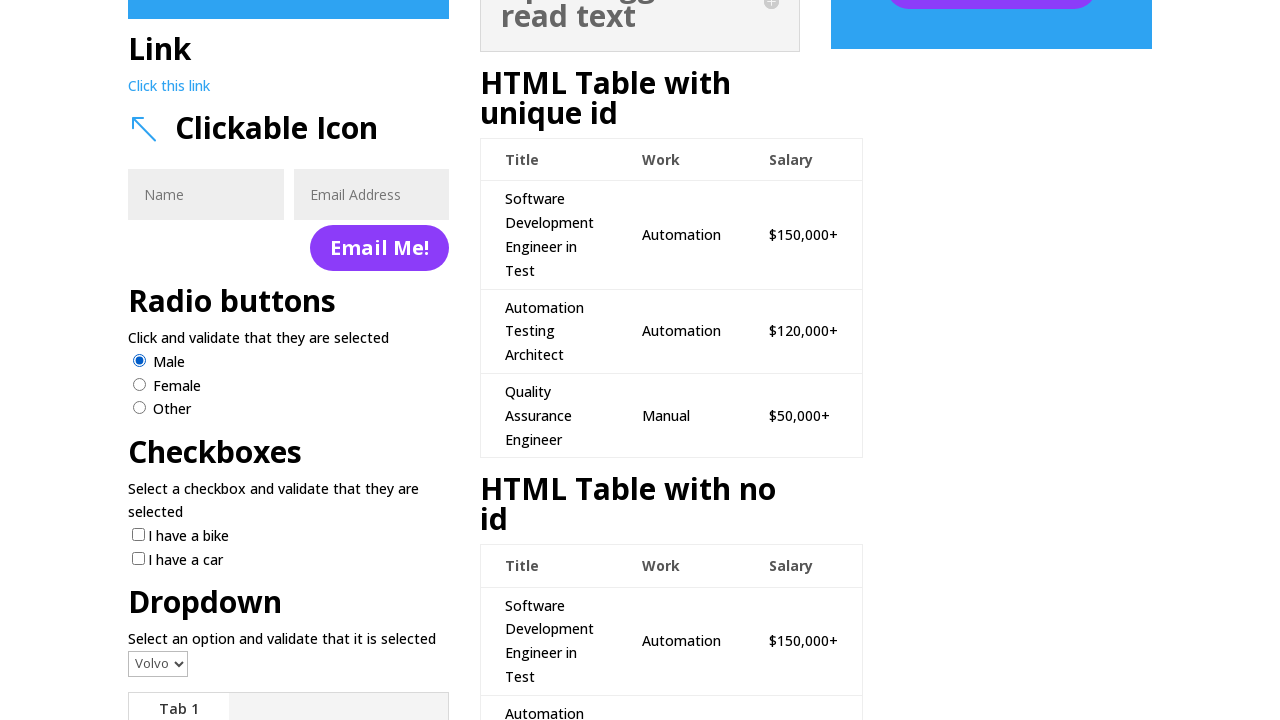

Waited 1 second to observe radio button selection
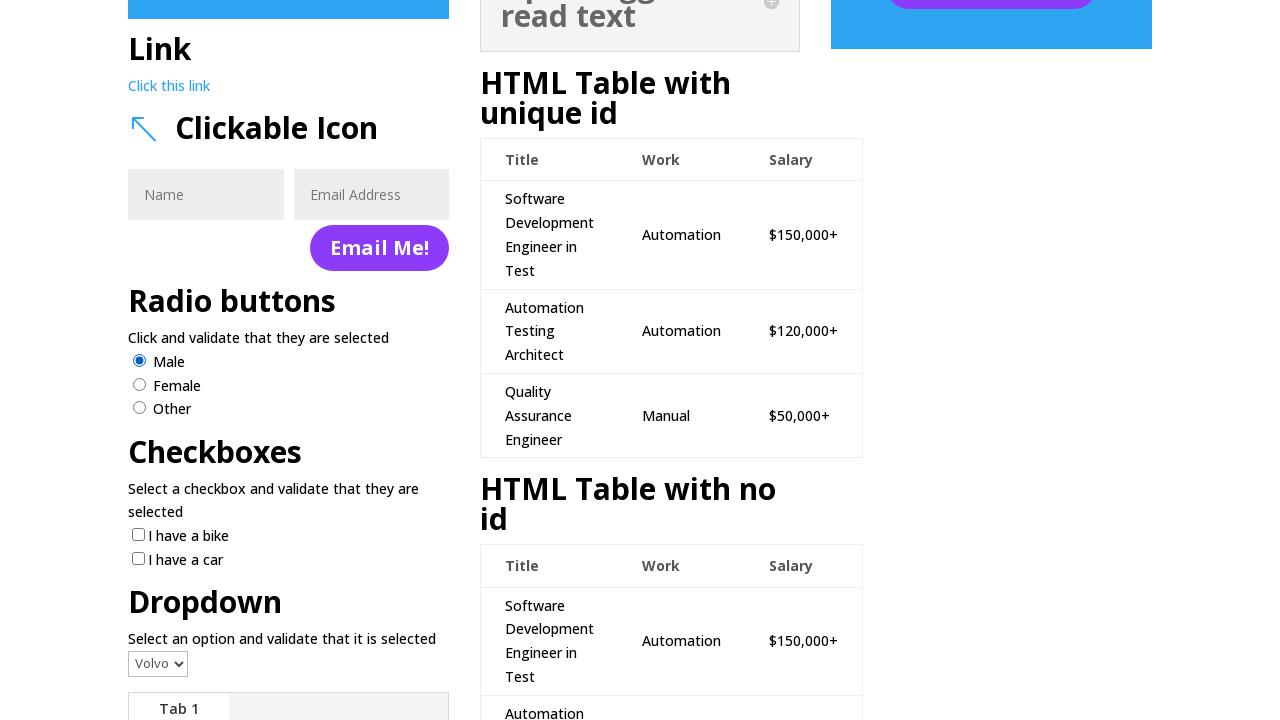

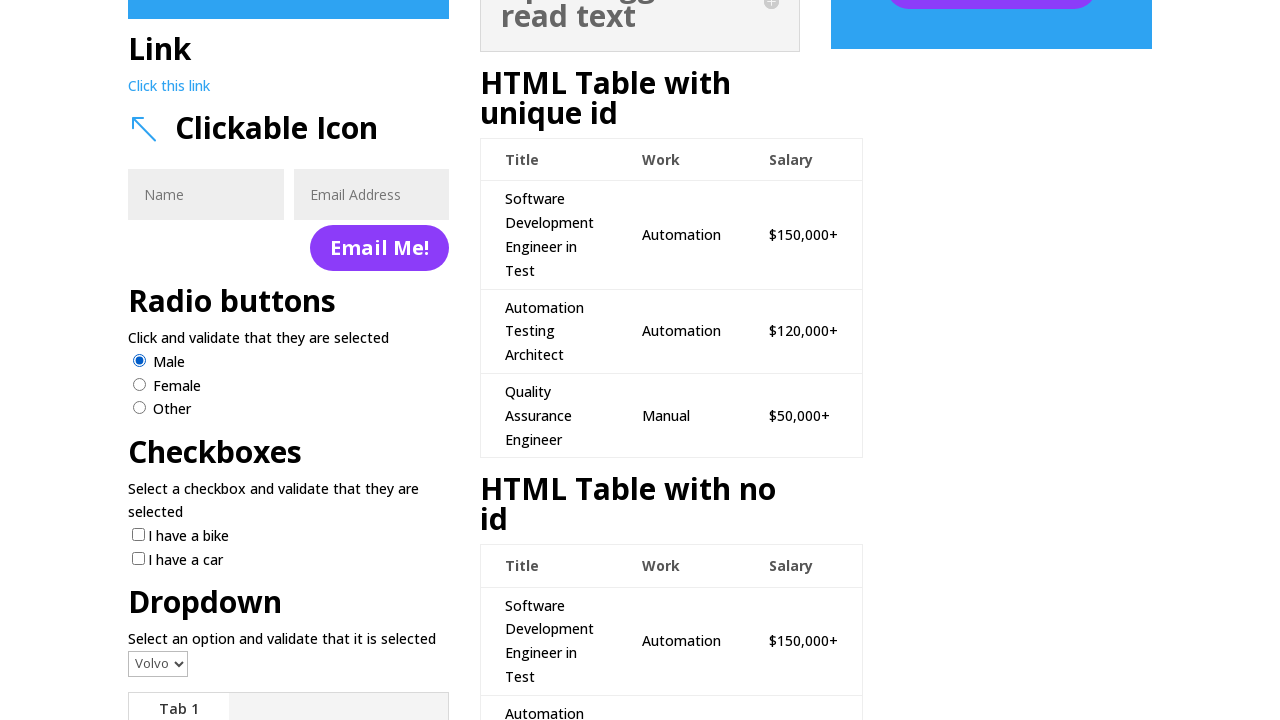